Tests JavaScript alert handling by clicking a button that triggers an alert and then accepting (dismissing) the alert dialog

Starting URL: http://the-internet.herokuapp.com/javascript_alerts

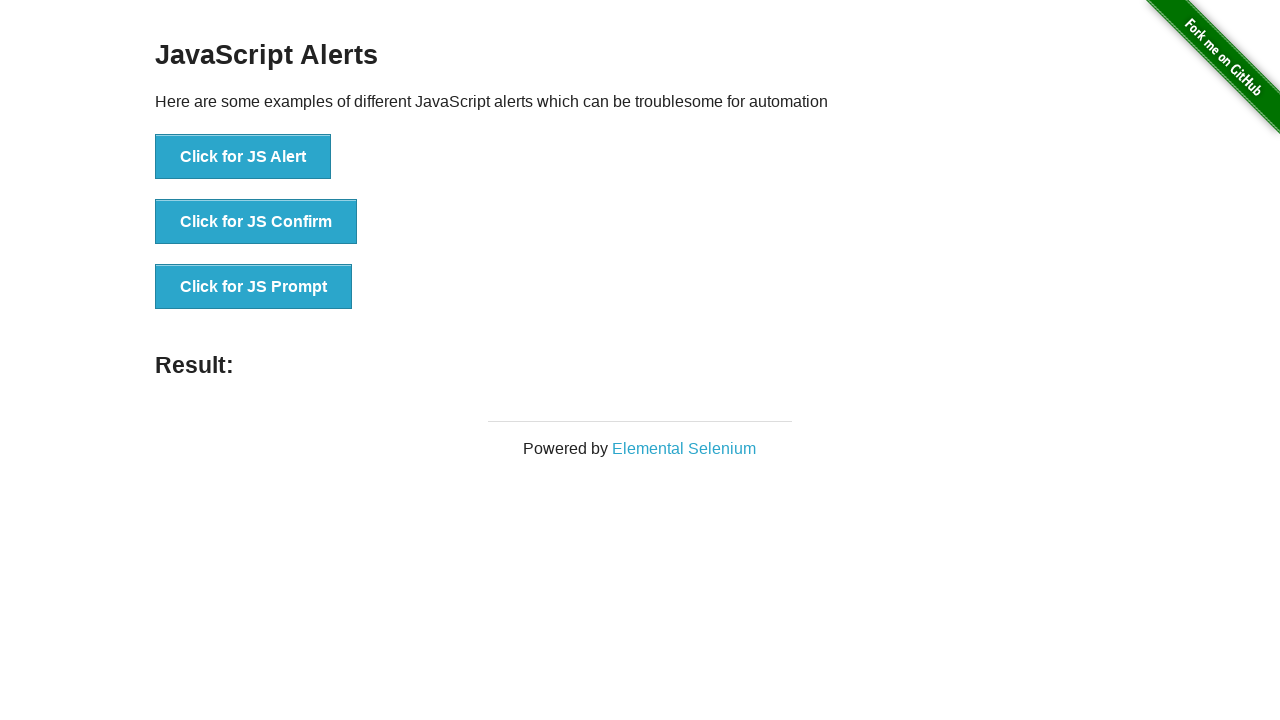

Set up dialog handler to accept alerts
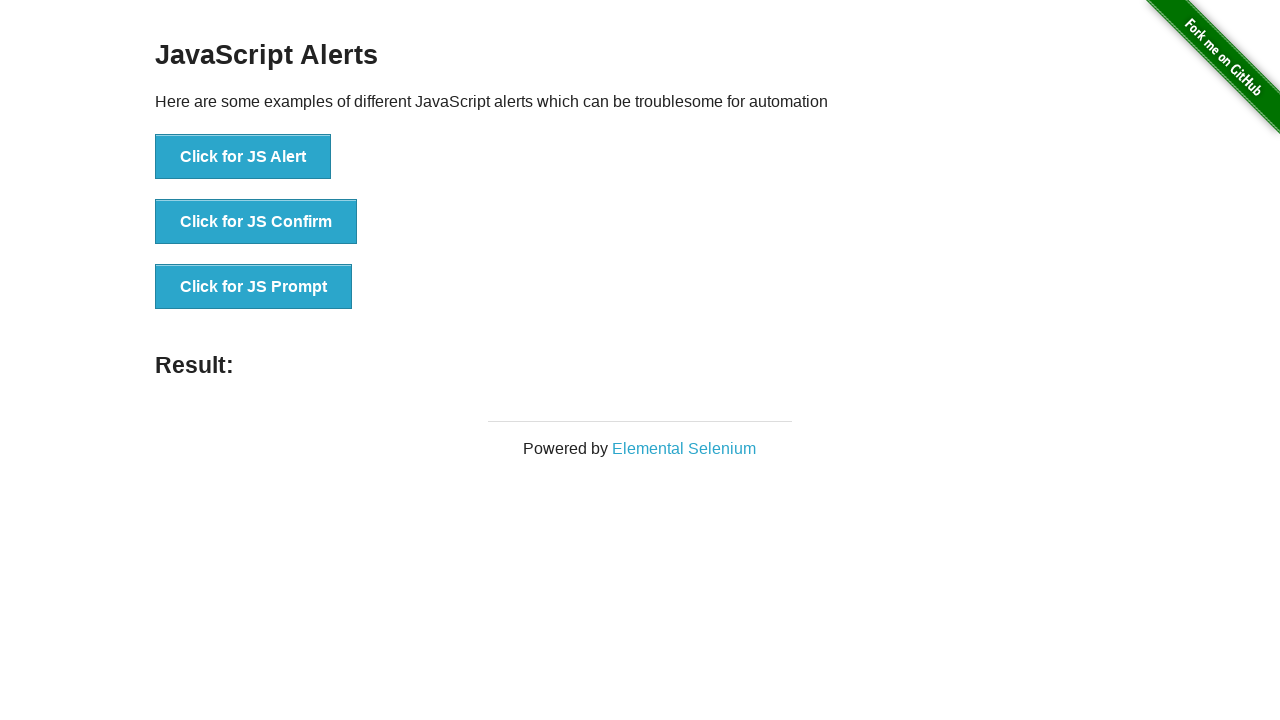

Clicked button to trigger JavaScript alert at (243, 157) on xpath=//*[@id='content']/div/ul/li[1]/button
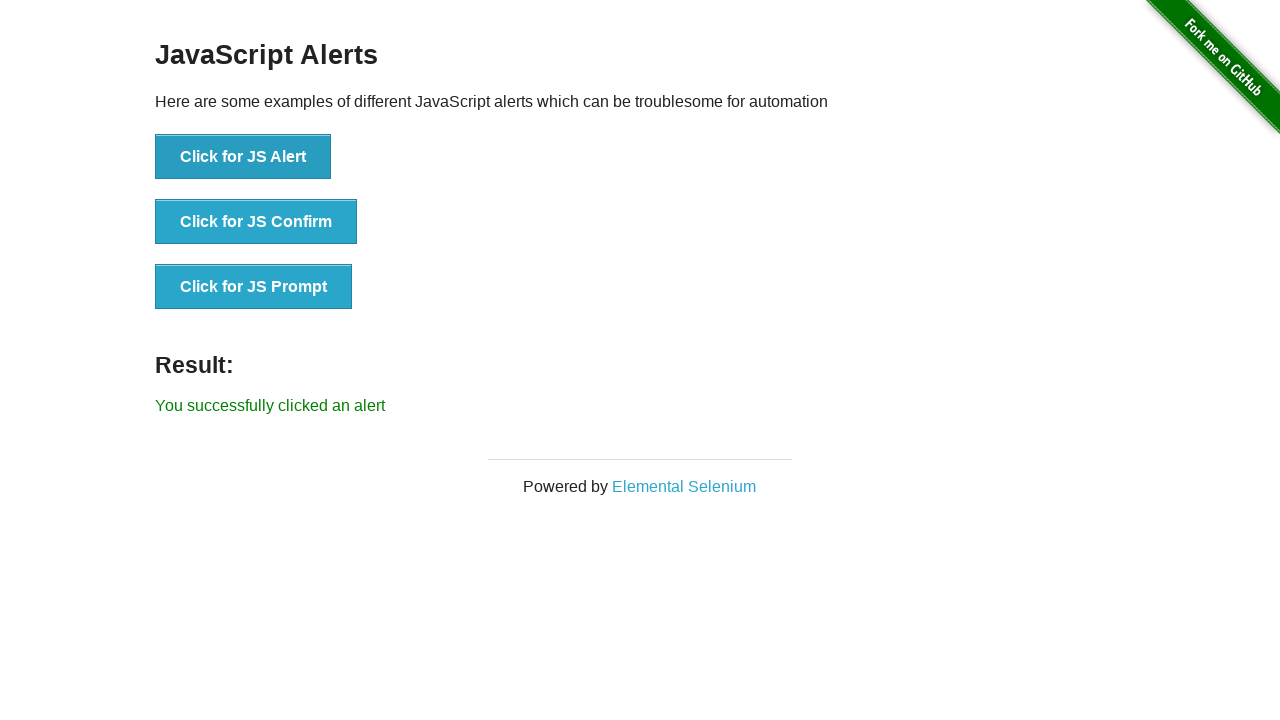

Alert was accepted and result element appeared
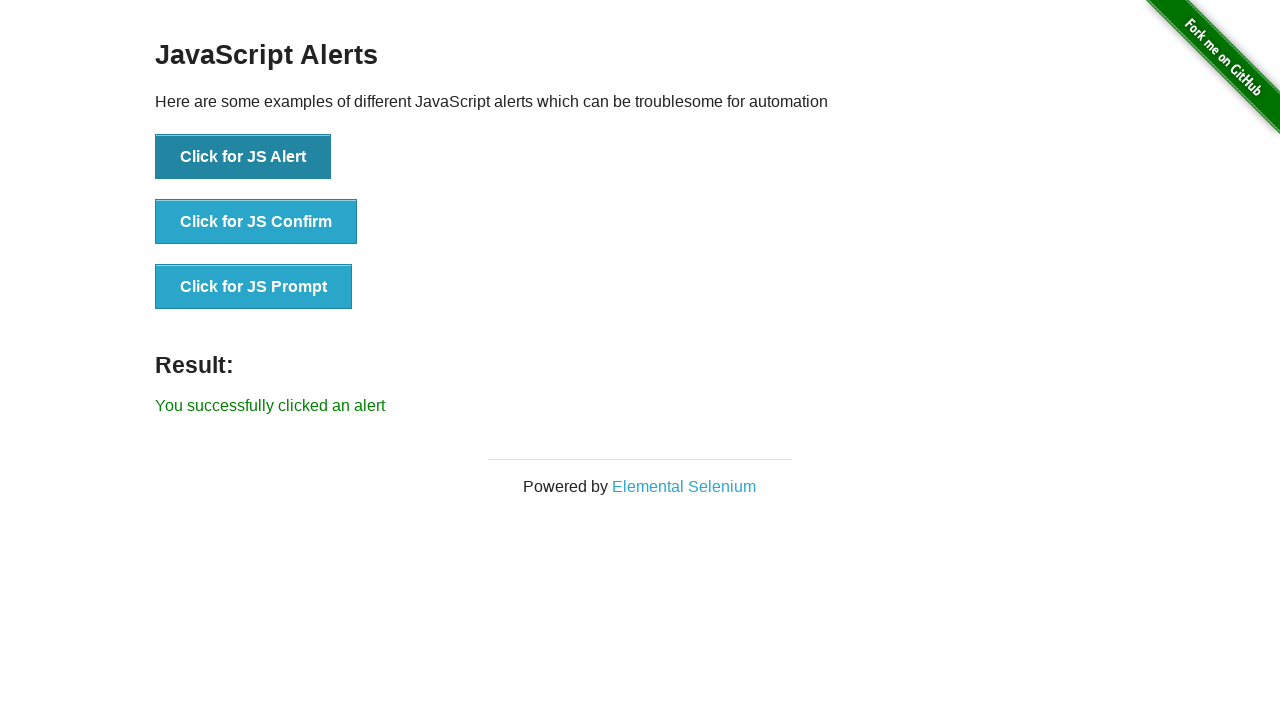

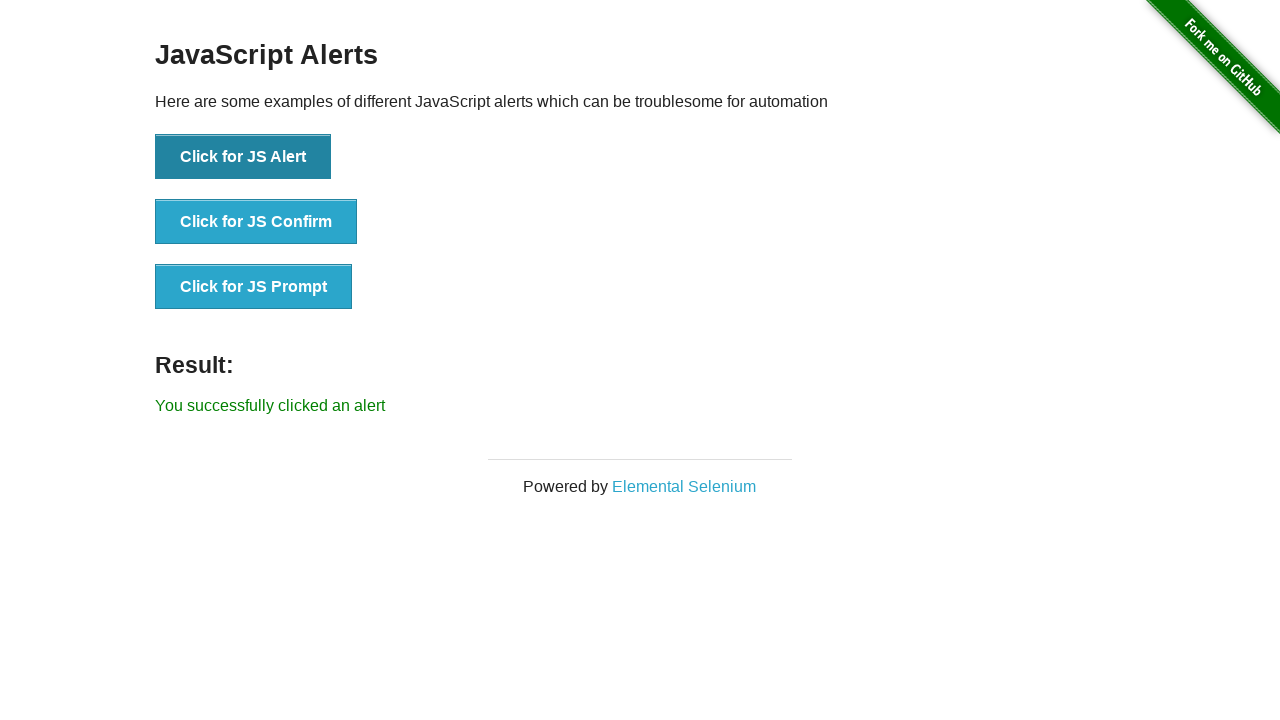